Tests navigation and link interaction on a practice automation page by counting links, focusing on footer section links, and opening multiple footer links in new tabs

Starting URL: https://rahulshettyacademy.com/AutomationPractice/

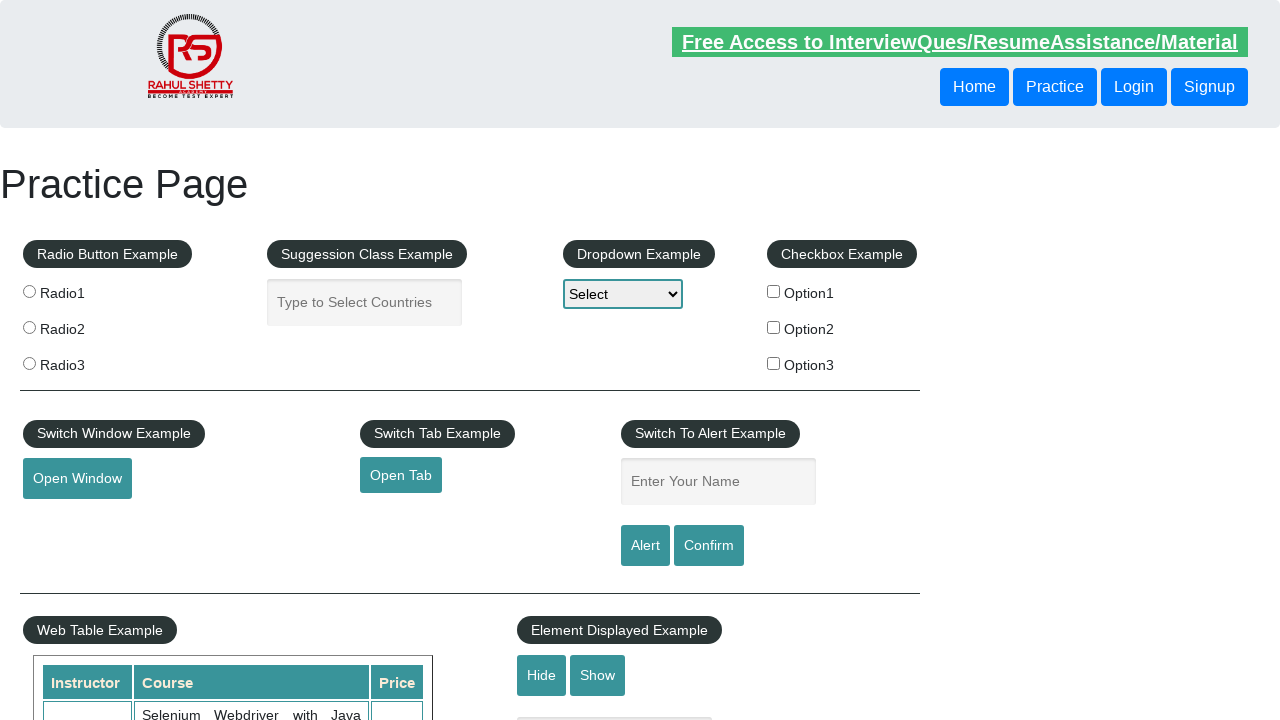

Navigated to https://rahulshettyacademy.com/AutomationPractice/
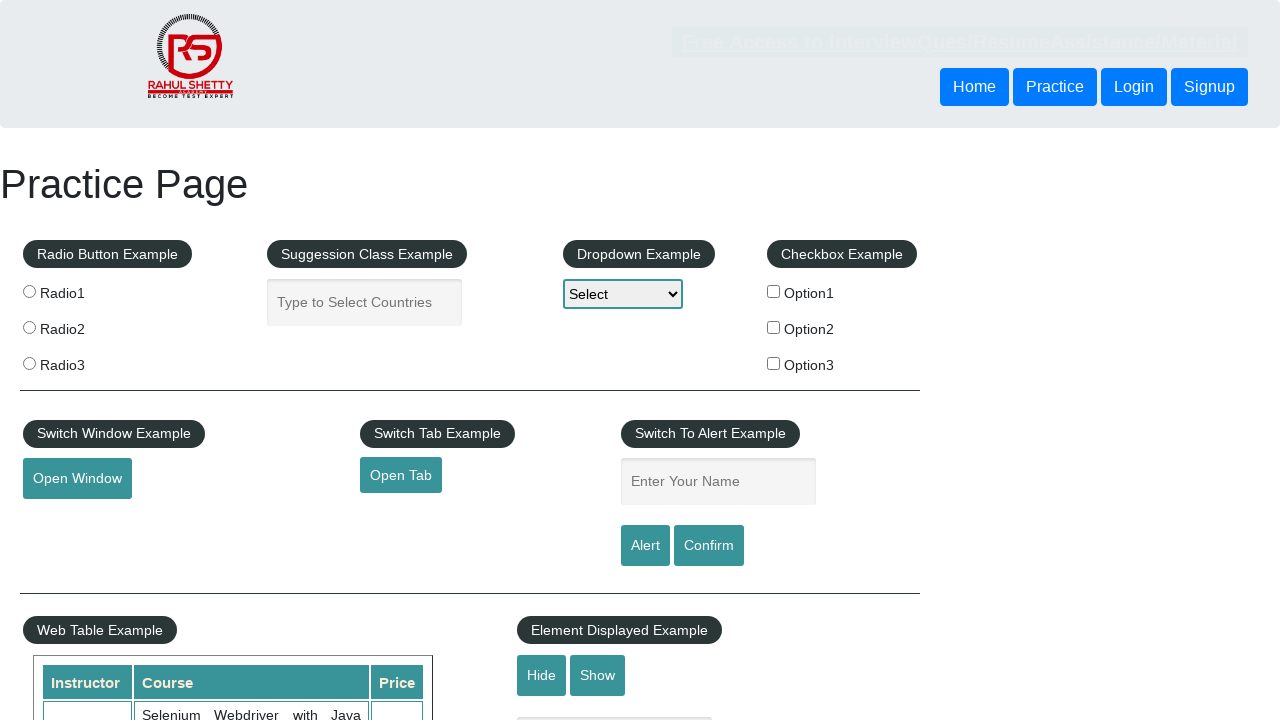

Found 27 total links on the page
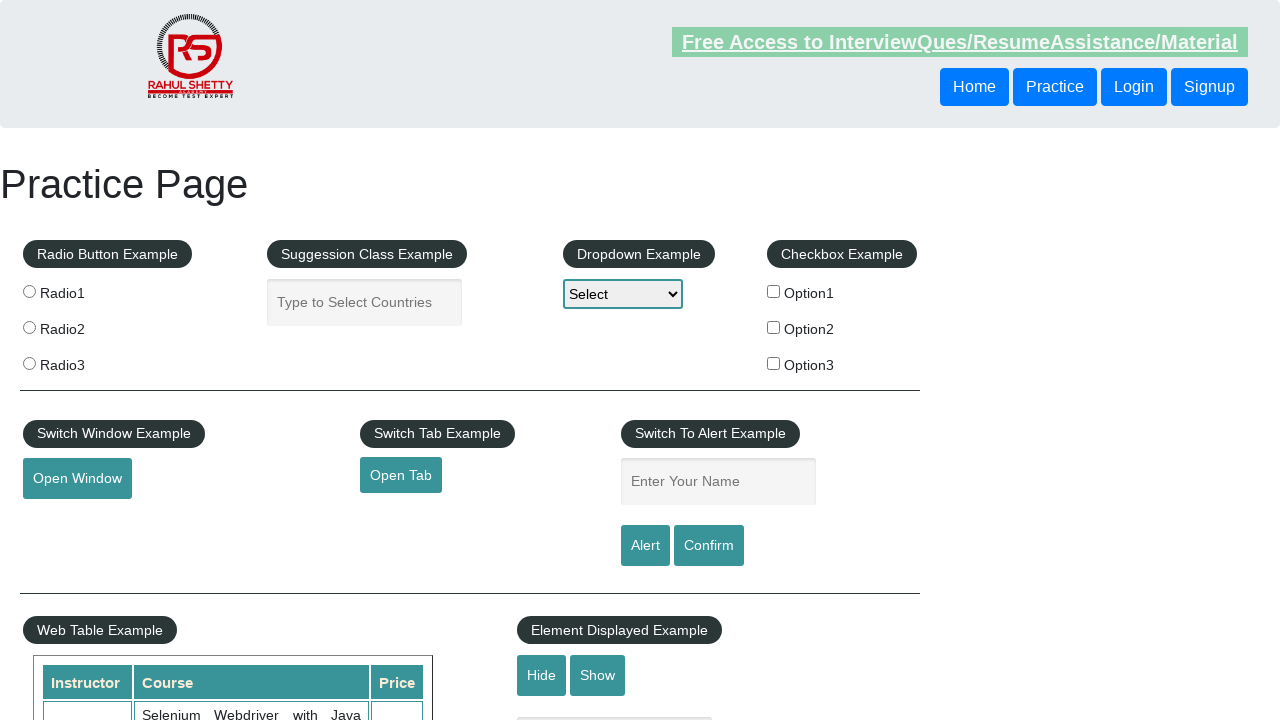

Located footer section (#gf-BIG)
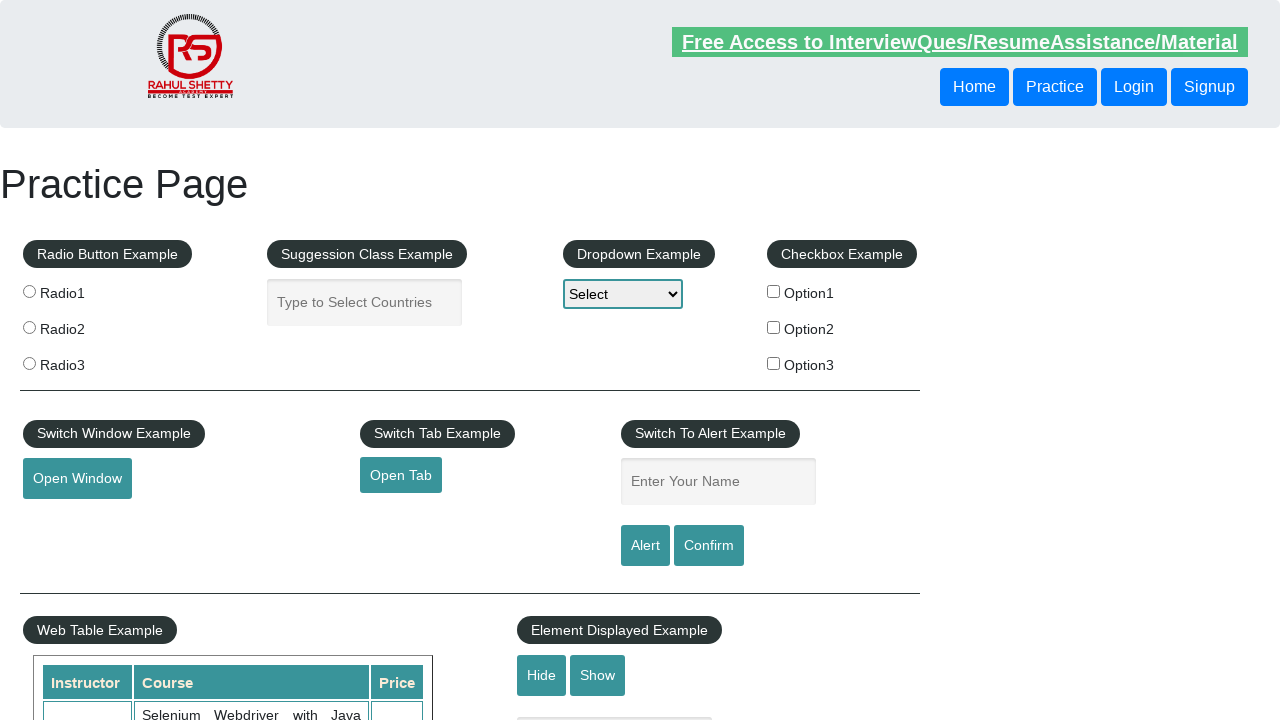

Found 20 links in footer section
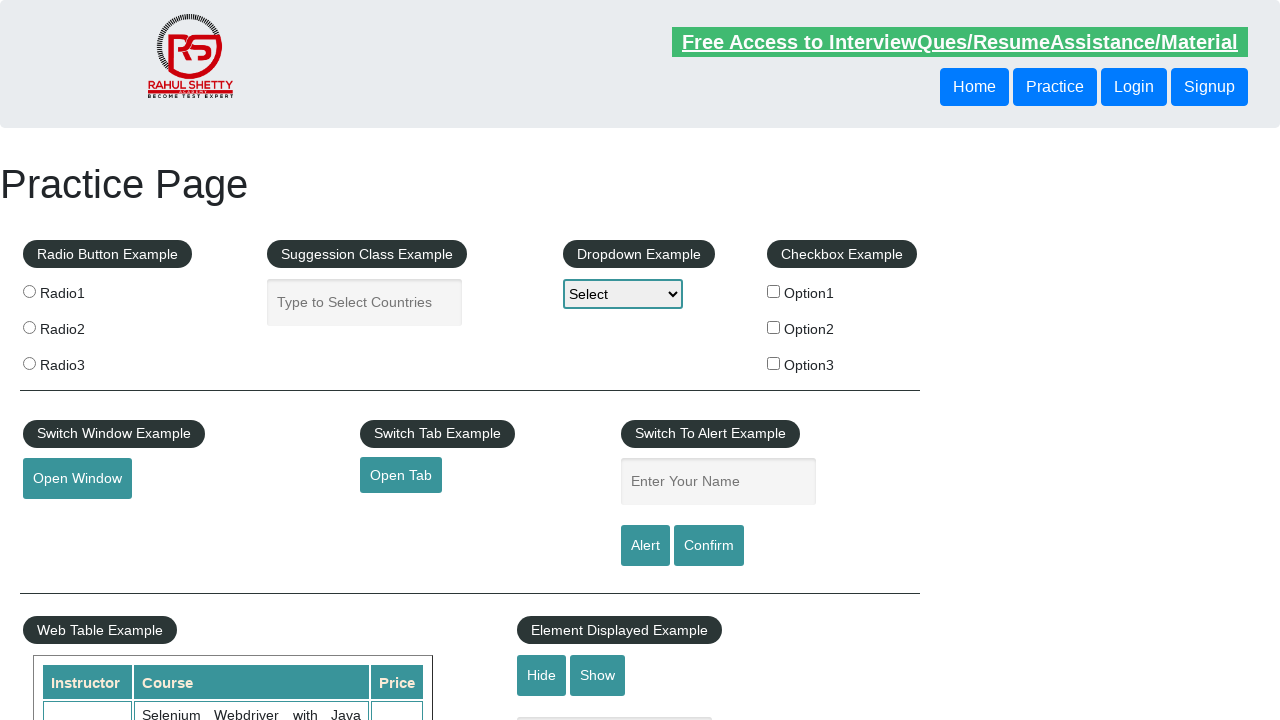

Located first column of footer table
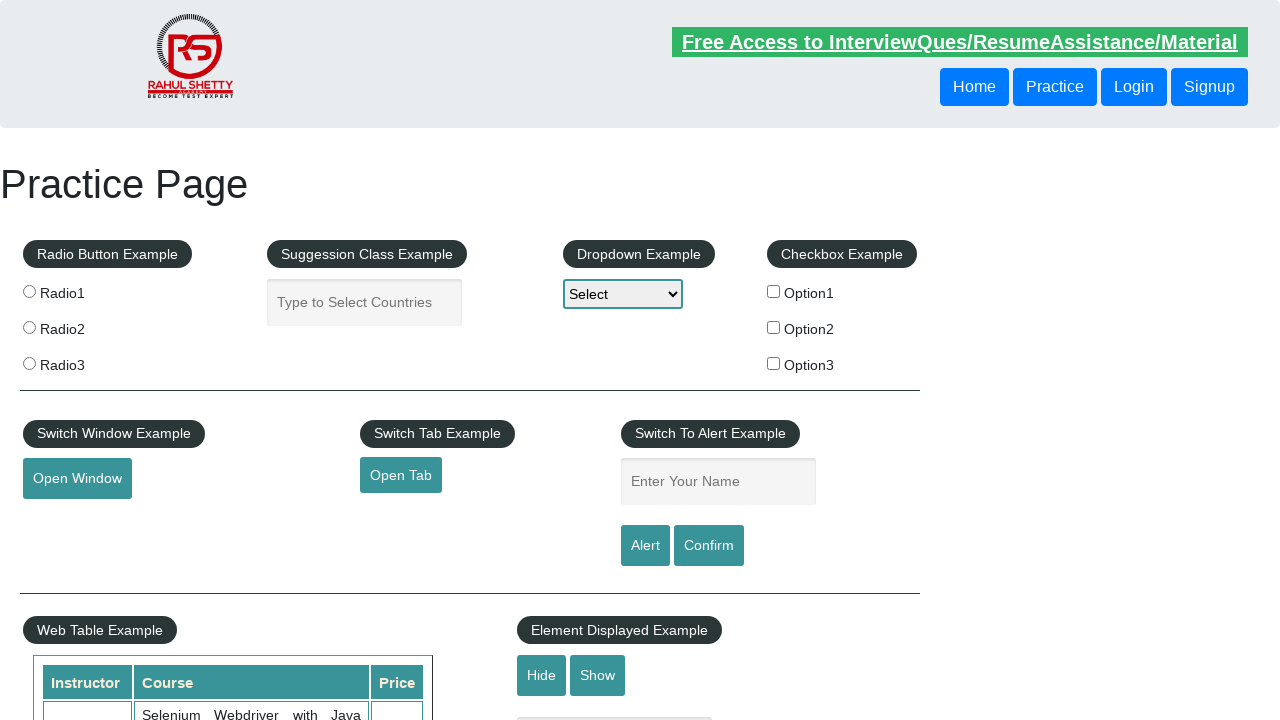

Found 5 links in first footer column
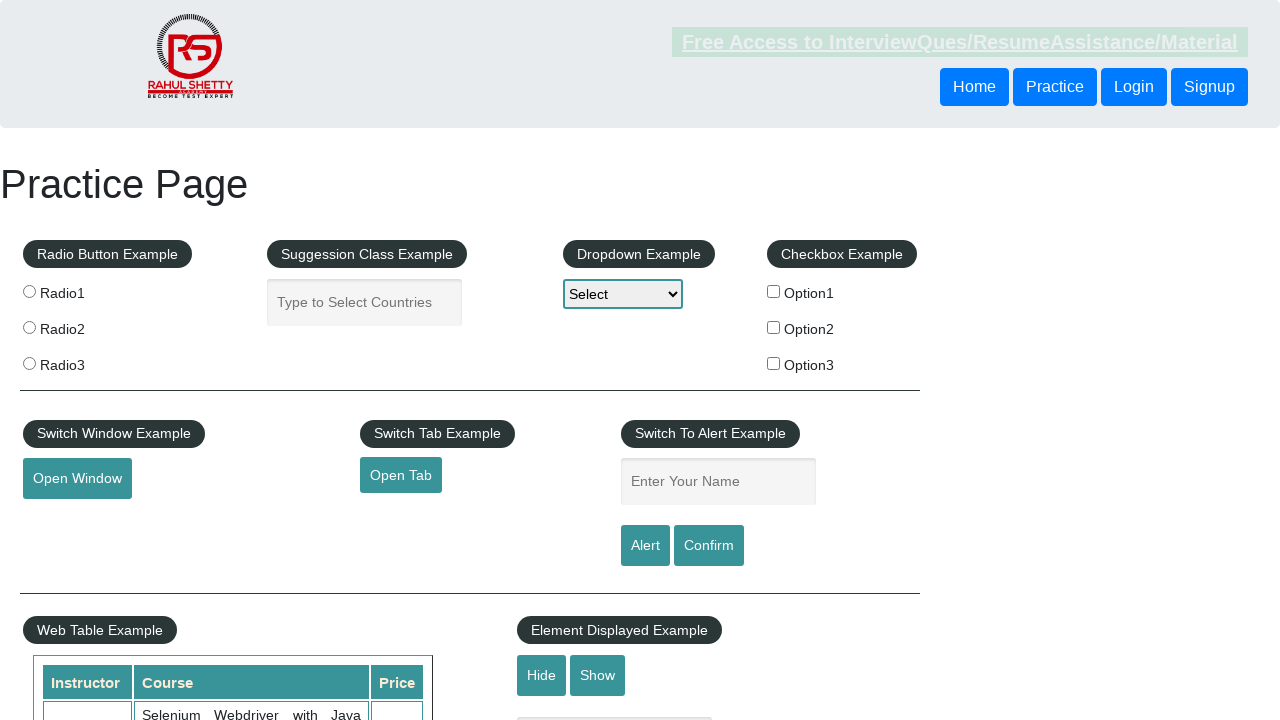

Opened footer link 1 in new tab using Ctrl+Click at (68, 520) on #gf-BIG >> xpath=//table[@class='gf-t']/tbody/tr/td[1]/ul >> a >> nth=1
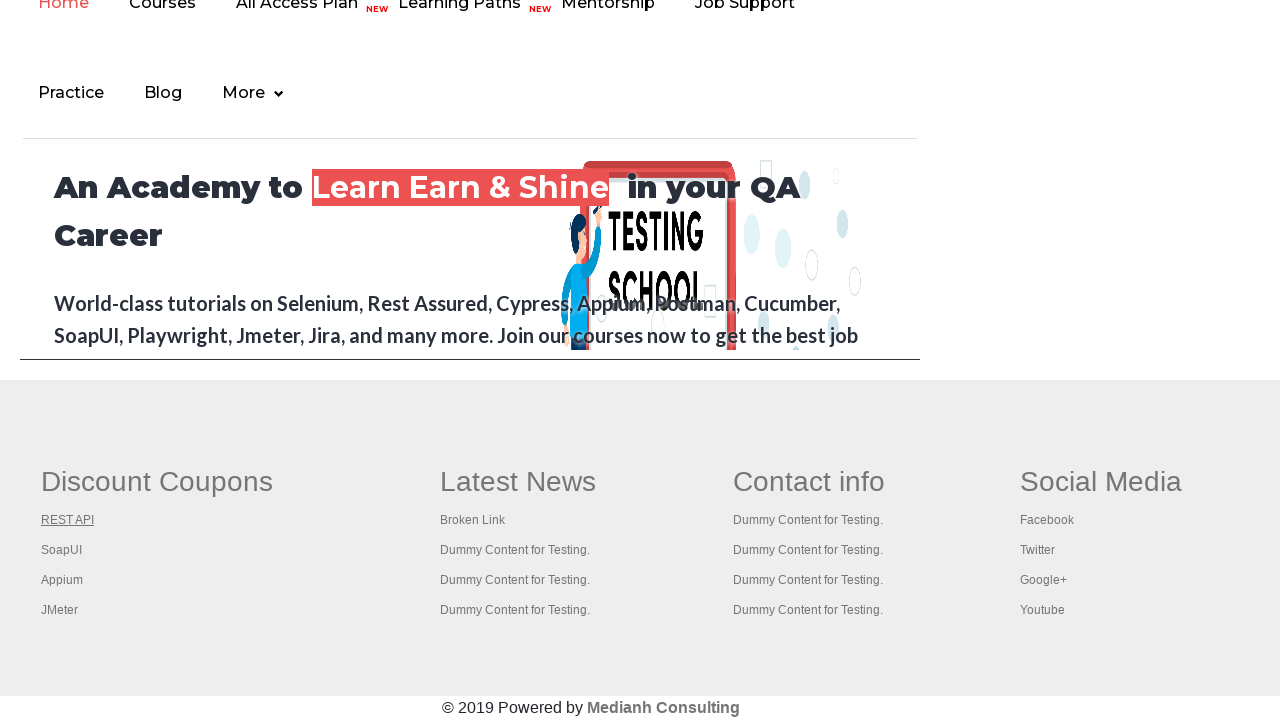

New tab opened with title: REST API Tutorial
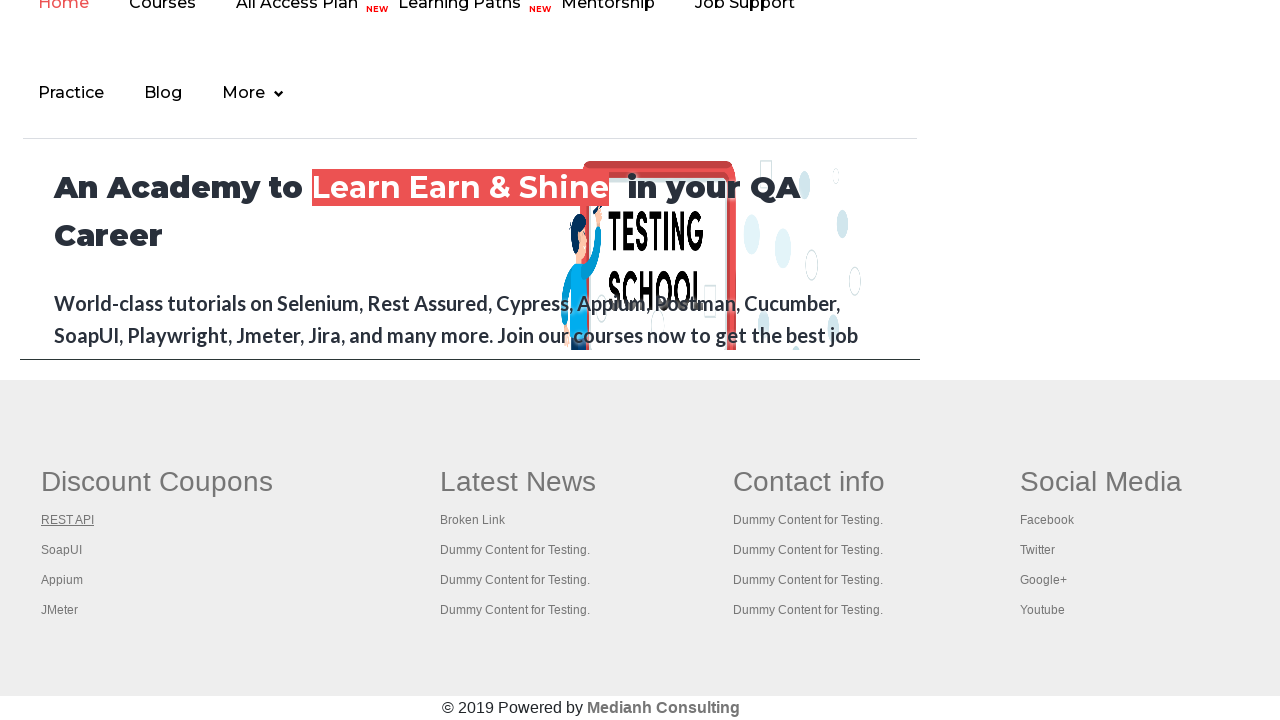

Opened footer link 2 in new tab using Ctrl+Click at (62, 550) on #gf-BIG >> xpath=//table[@class='gf-t']/tbody/tr/td[1]/ul >> a >> nth=2
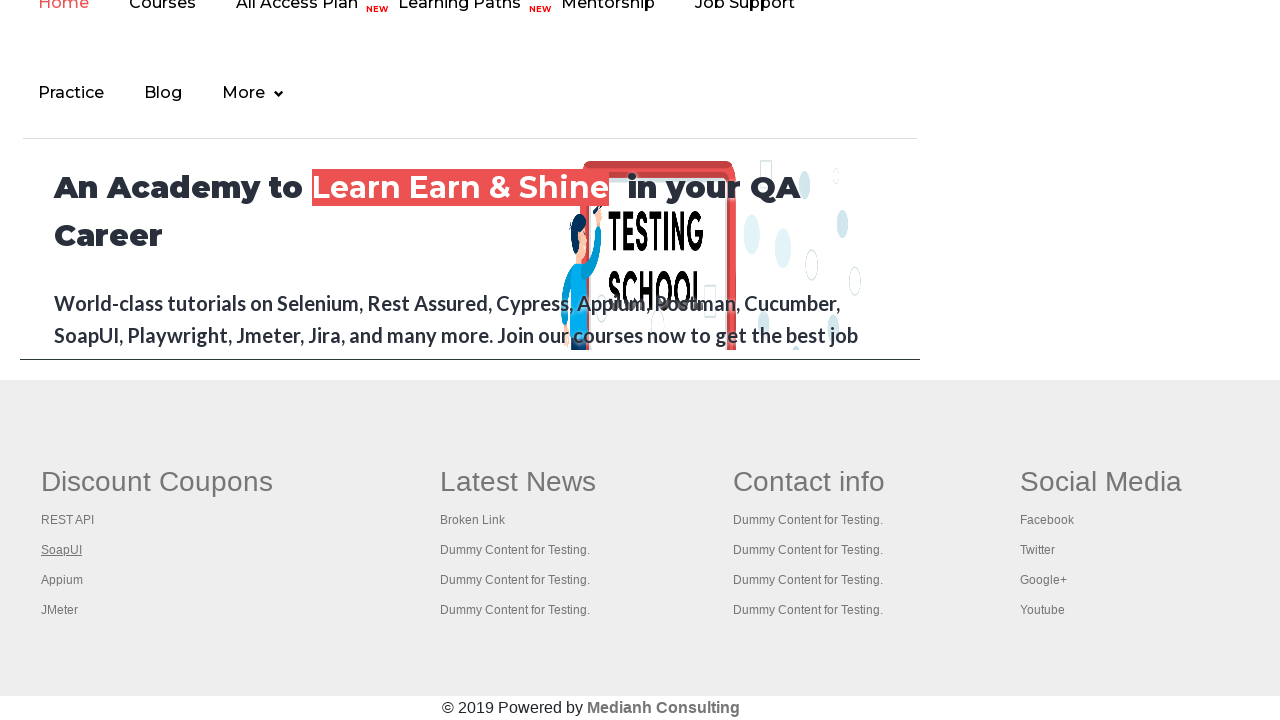

New tab opened with title: The World’s Most Popular API Testing Tool | SoapUI
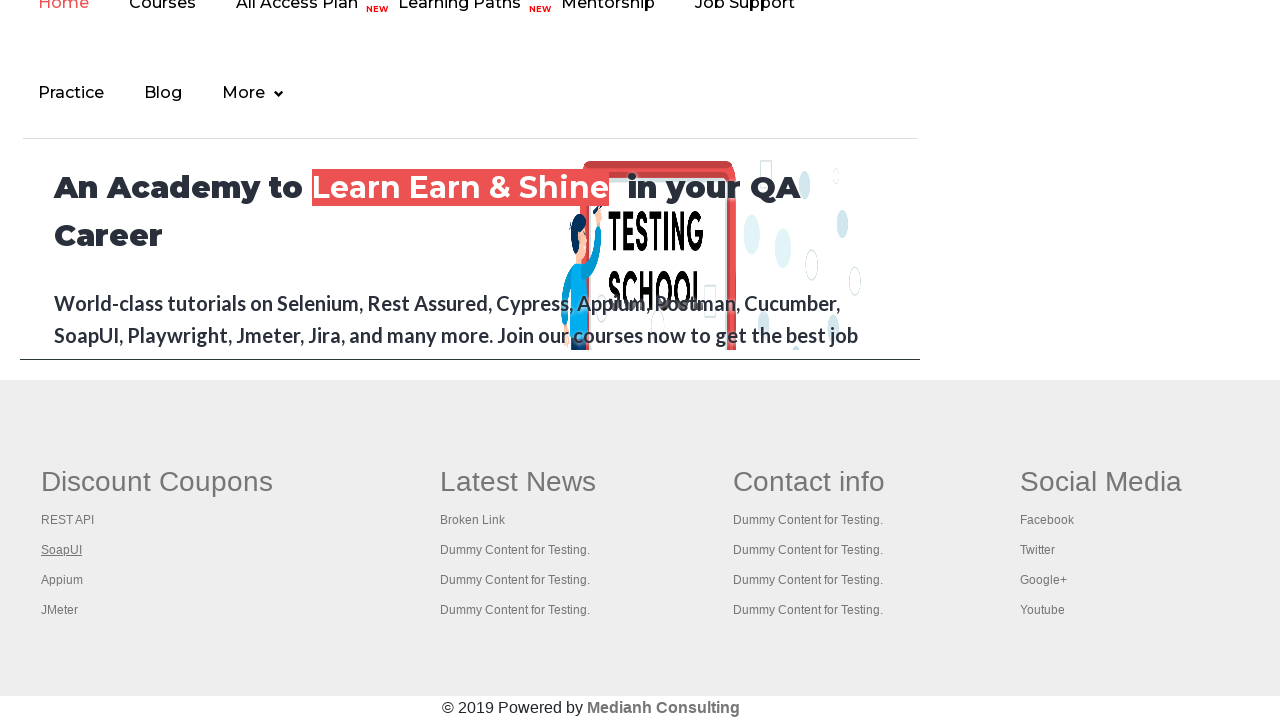

Opened footer link 3 in new tab using Ctrl+Click at (62, 580) on #gf-BIG >> xpath=//table[@class='gf-t']/tbody/tr/td[1]/ul >> a >> nth=3
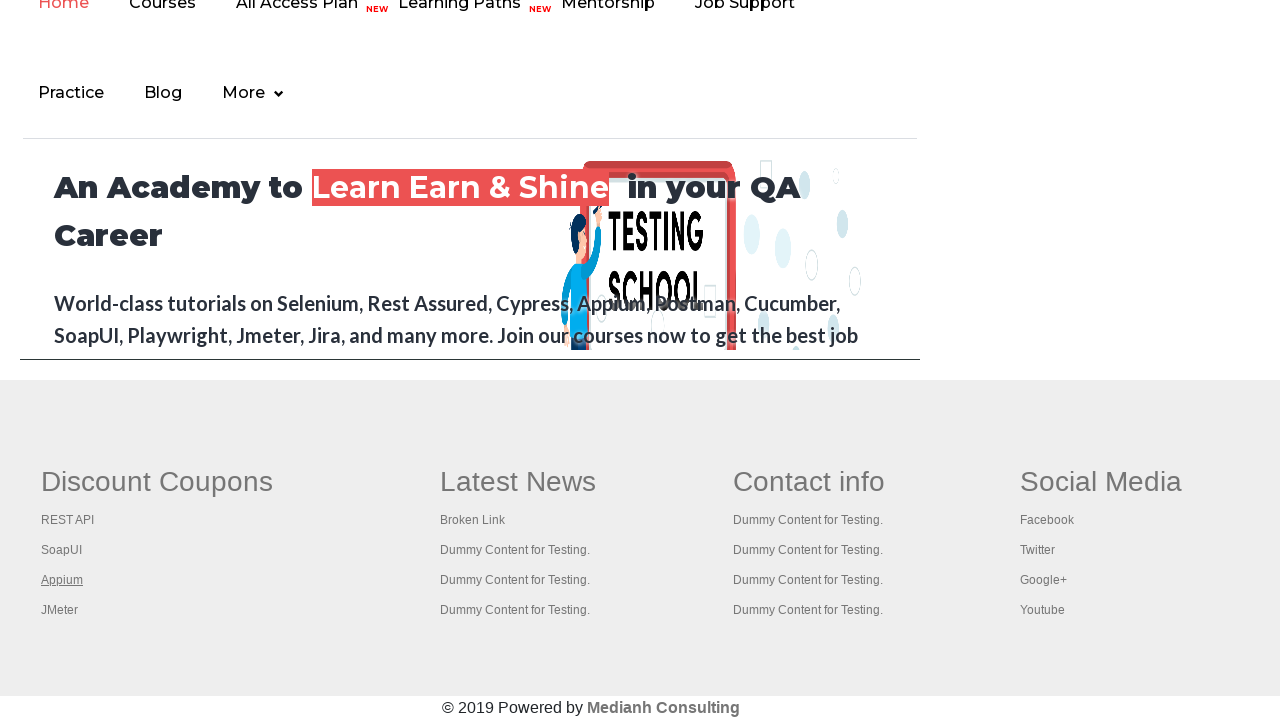

New tab opened with title: Appium tutorial for Mobile Apps testing | RahulShetty Academy | Rahul
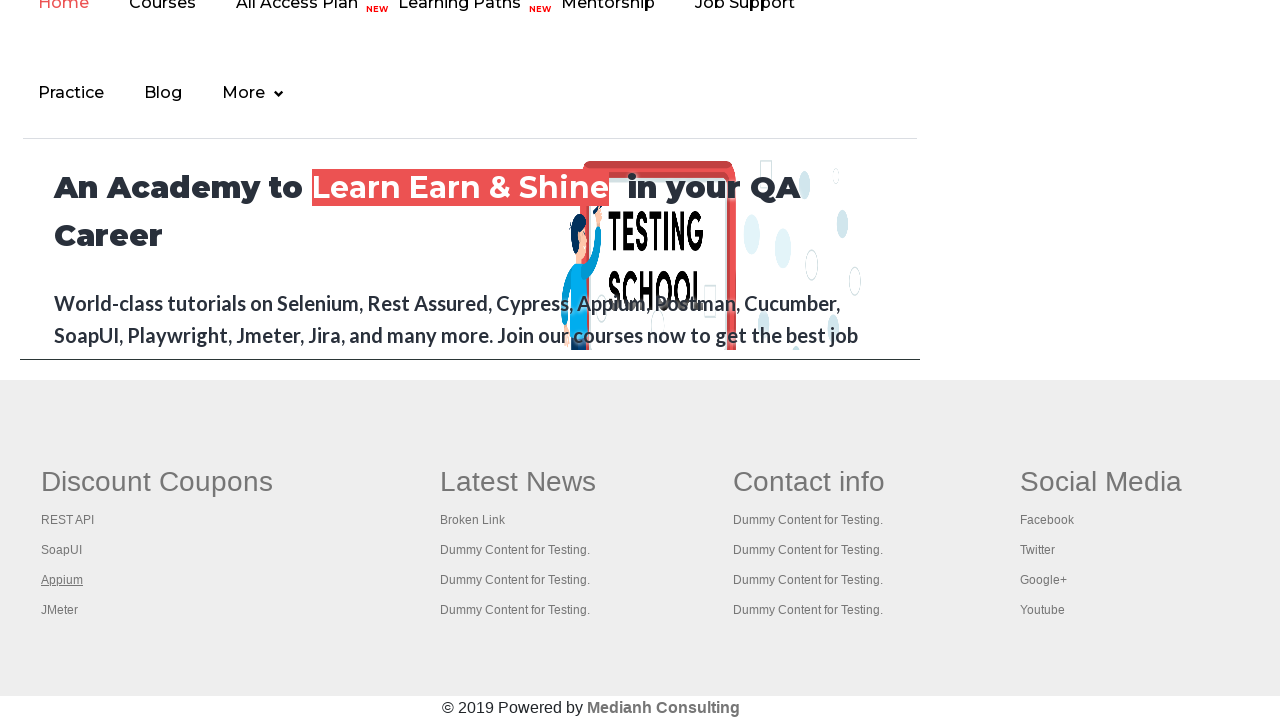

Opened footer link 4 in new tab using Ctrl+Click at (60, 610) on #gf-BIG >> xpath=//table[@class='gf-t']/tbody/tr/td[1]/ul >> a >> nth=4
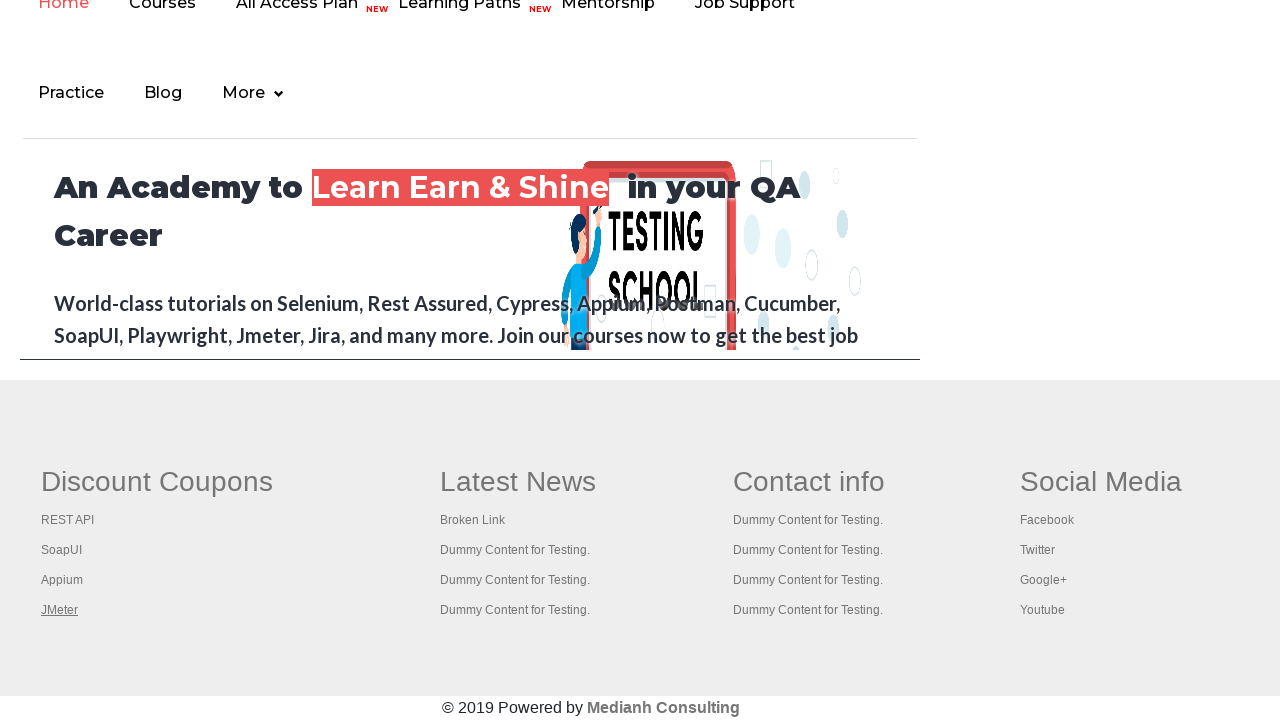

New tab opened with title: Apache JMeter - Apache JMeter™
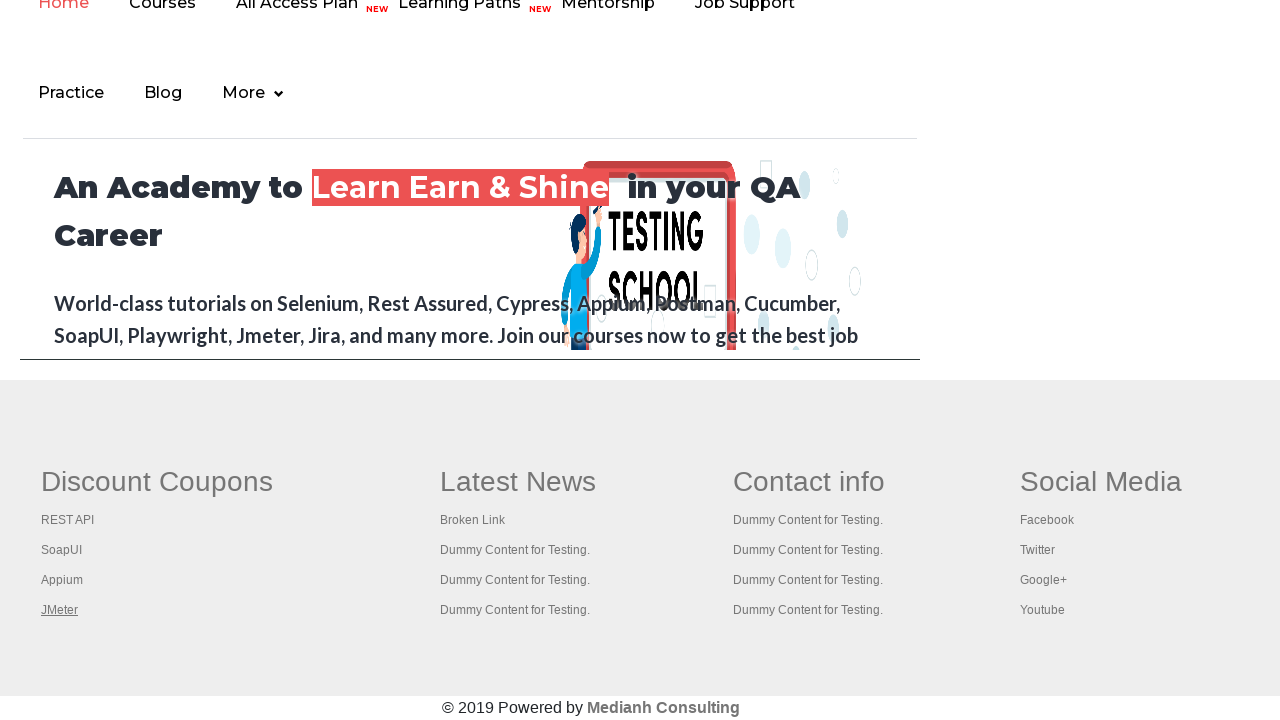

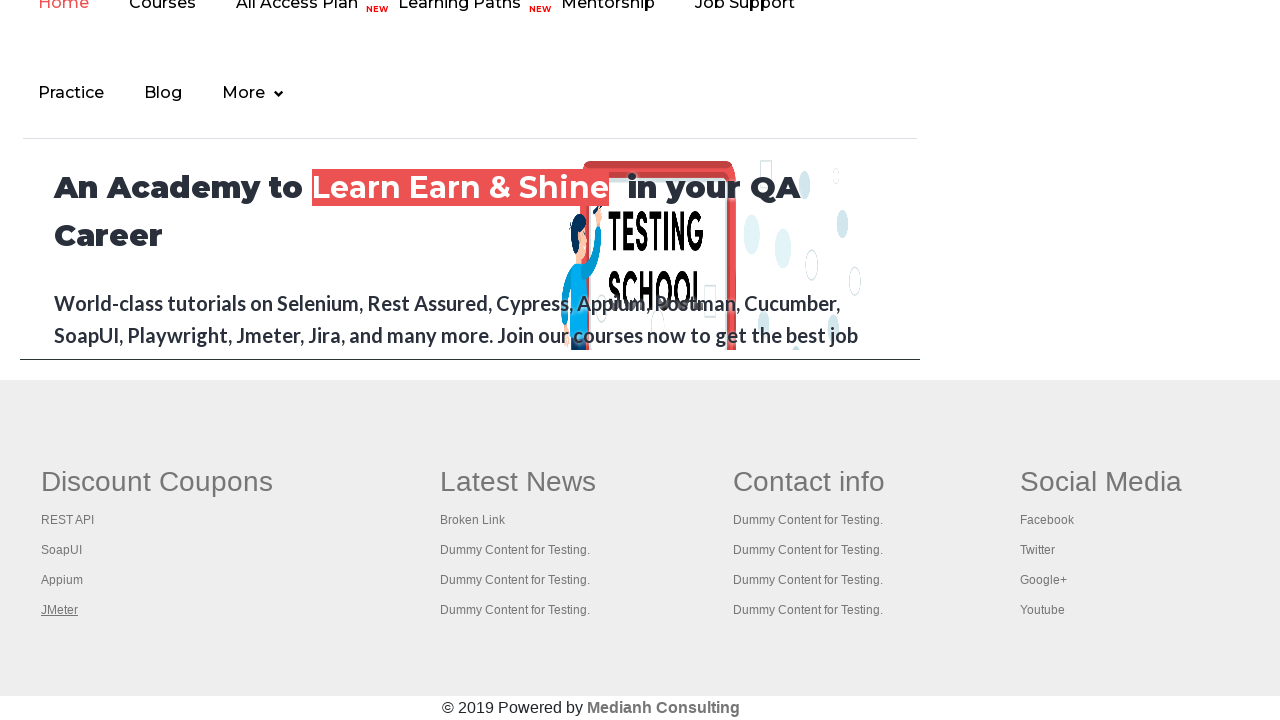